Tests interaction with various input element types including text input, readonly input, disabled input, checkbox, radio buttons, number input, range slider, color picker, and date input.

Starting URL: http://benbai123.github.io/TestPages/Automation/Selenium/CommandsTesting.html

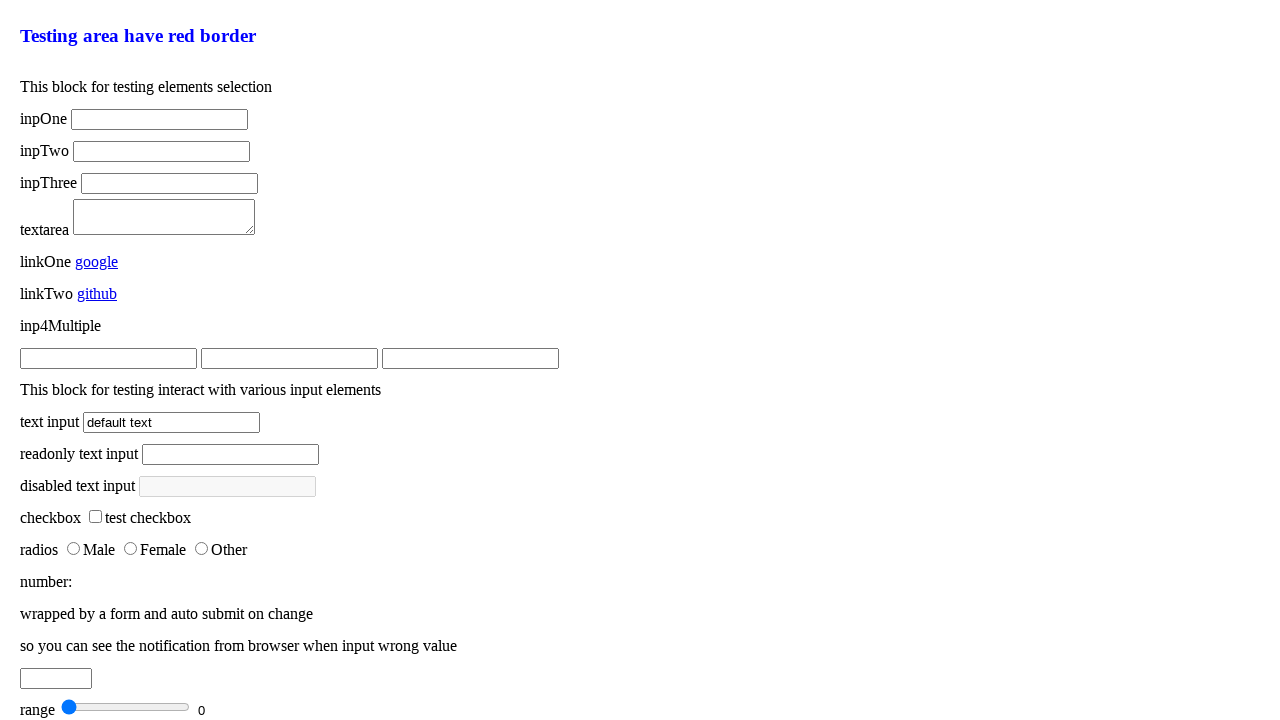

Navigated to test page
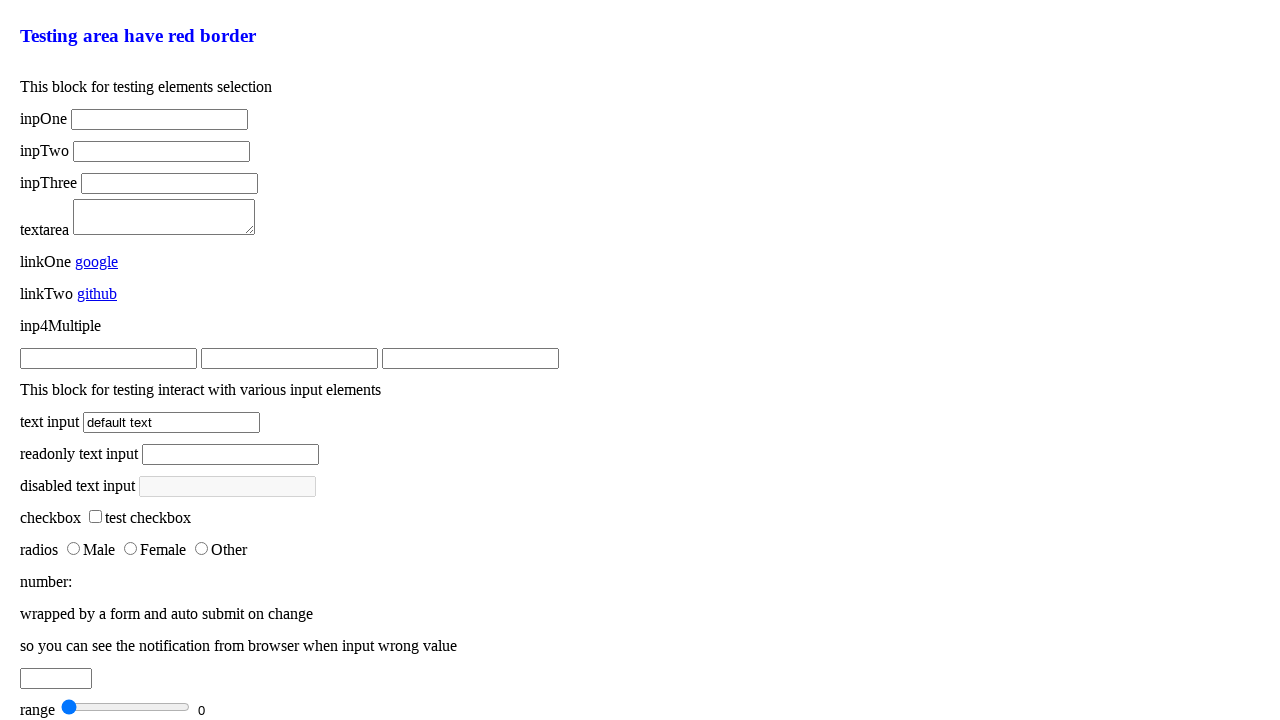

Located text input element
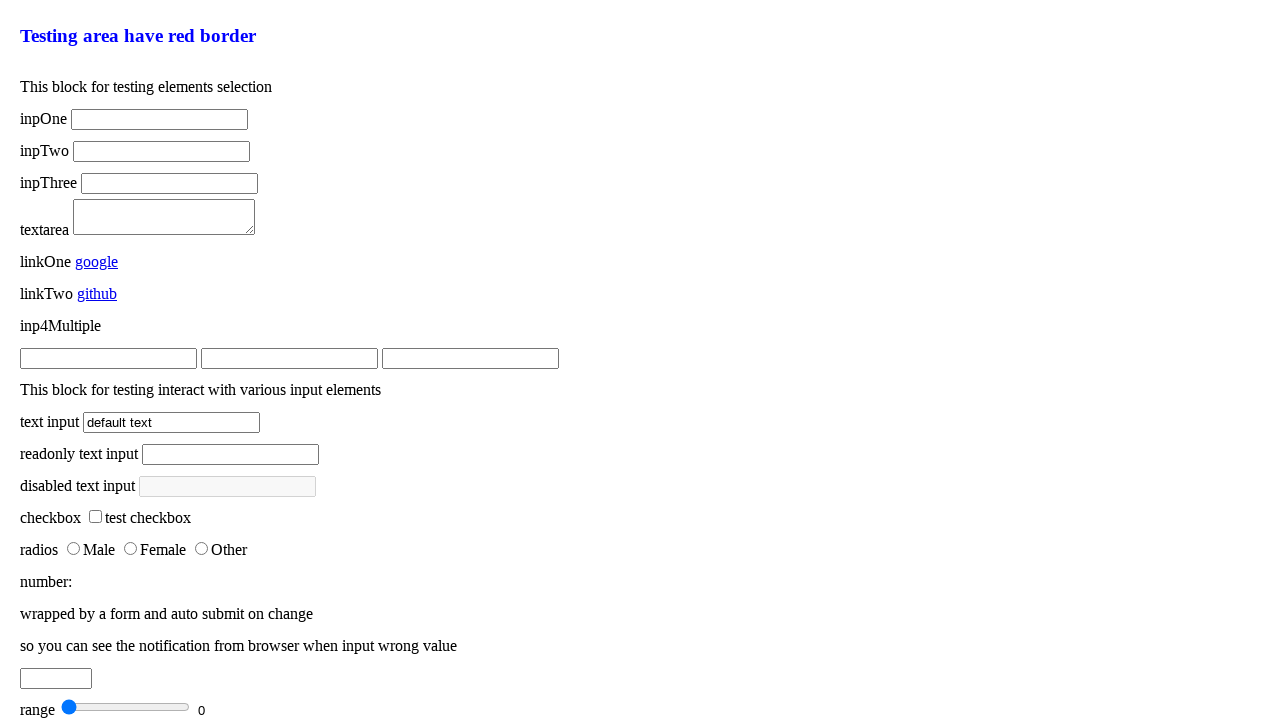

Cleared text input field on .input-elements .text-input
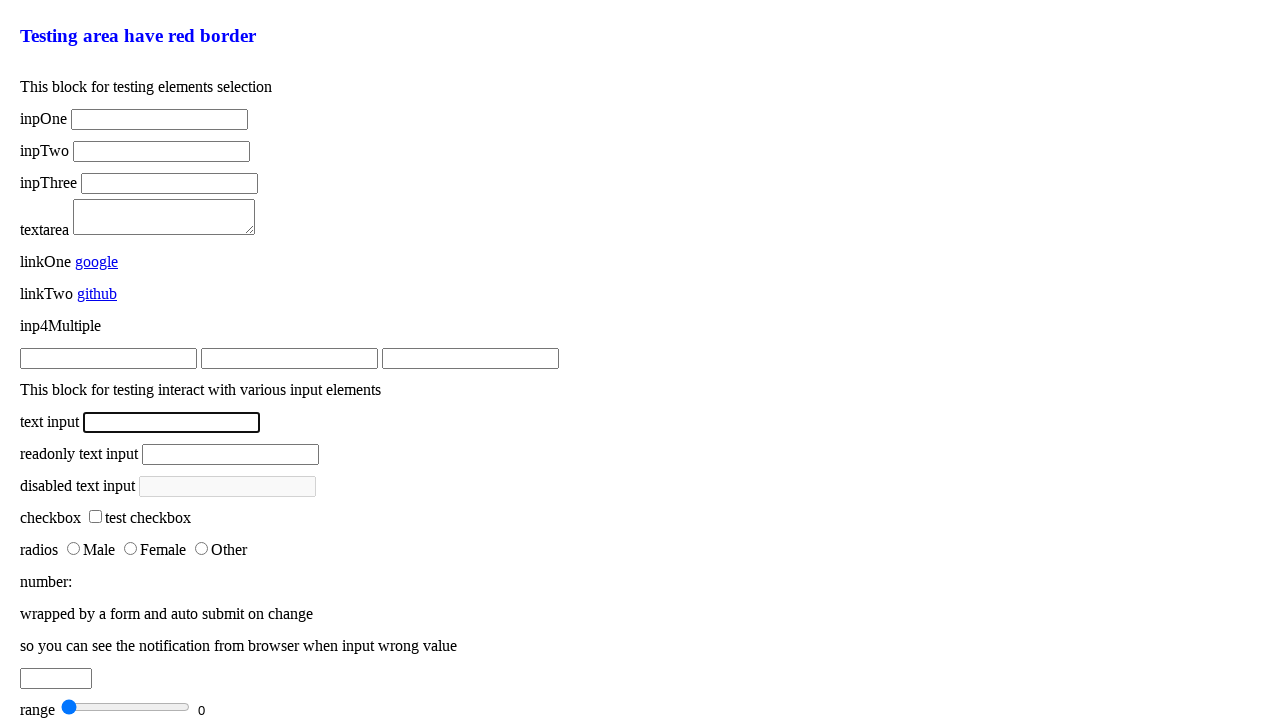

Filled text input with 'some text' on .input-elements .text-input
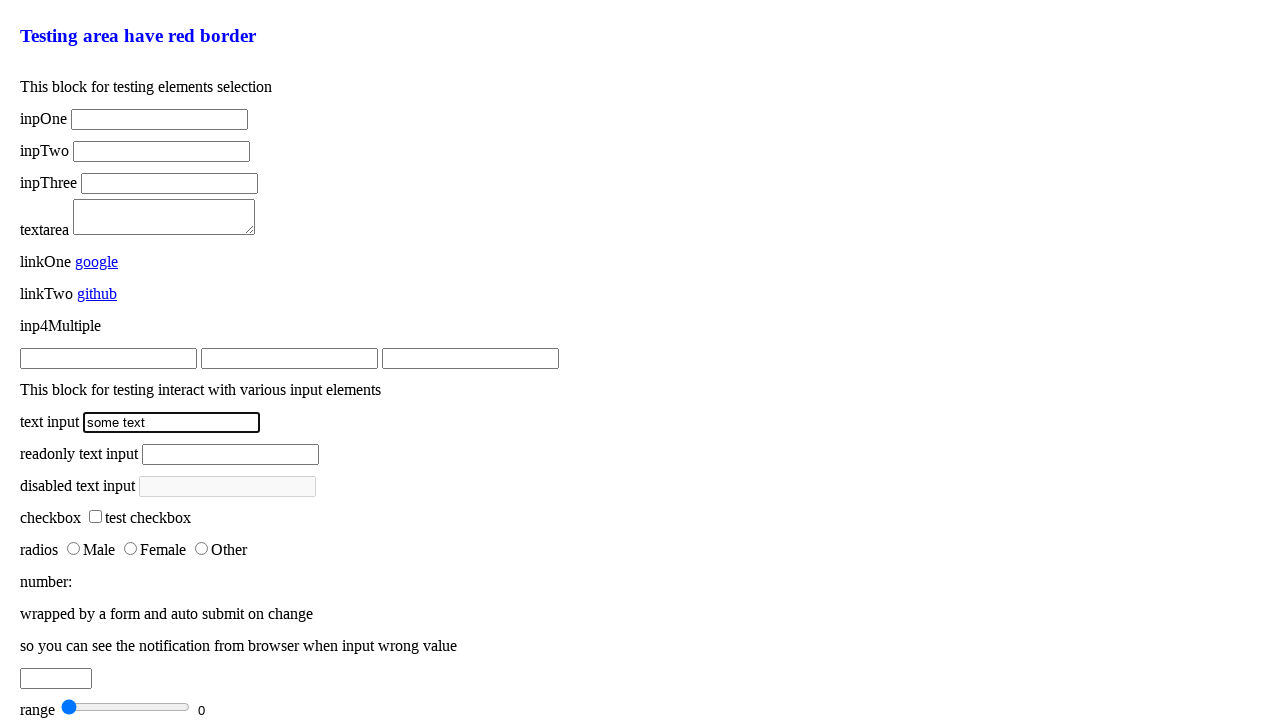

Located readonly input element
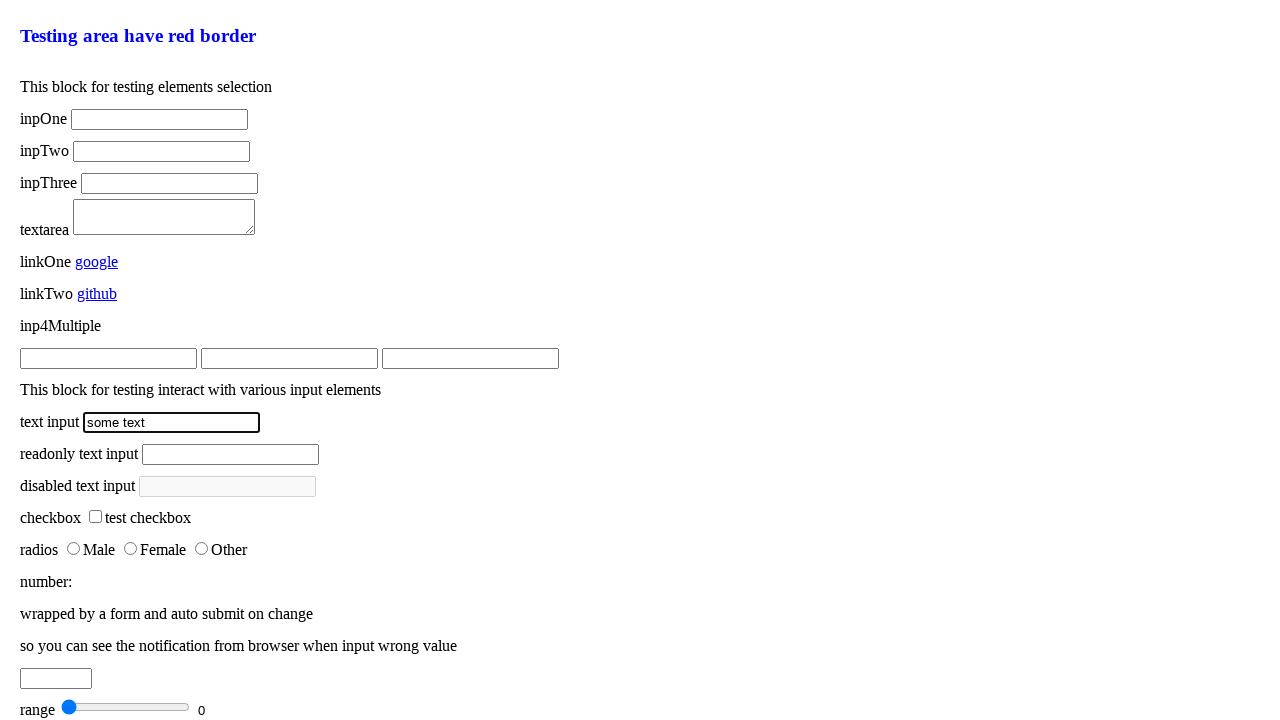

Focused on readonly input field on .input-elements .readonly-text-input
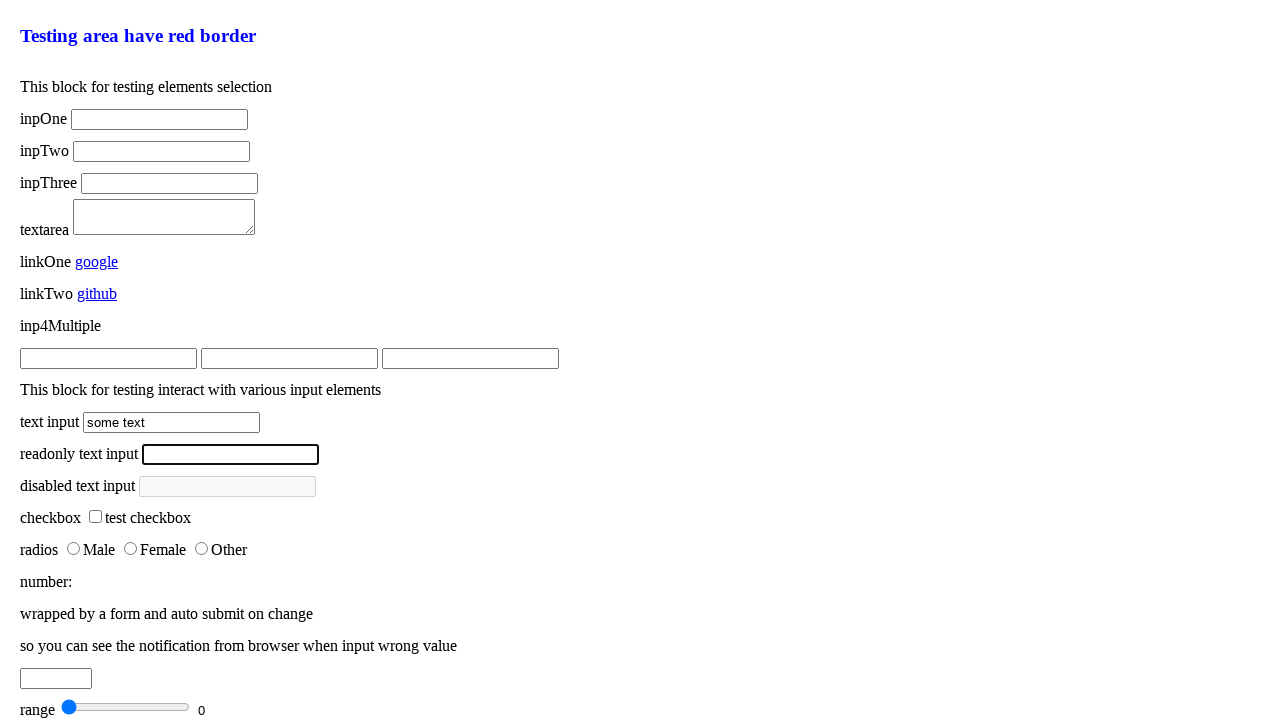

Located checkbox element
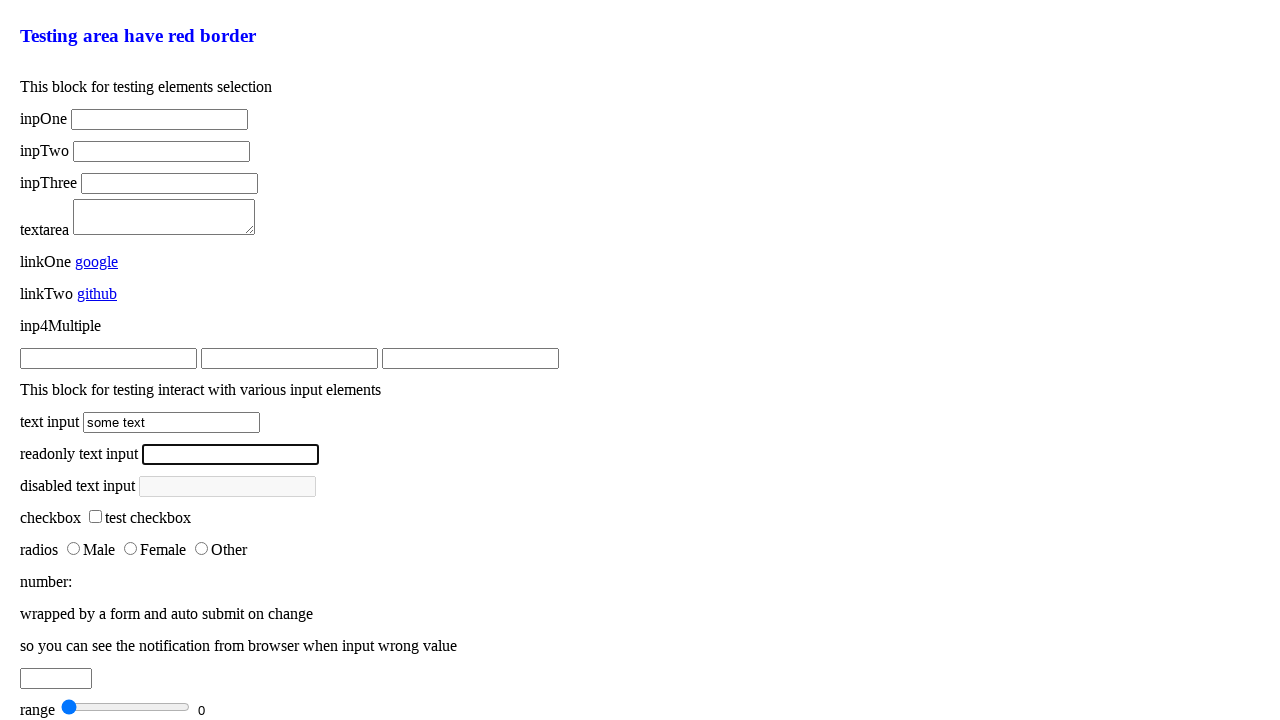

Clicked checkbox to check it at (96, 516) on .input-elements .test-checkbox
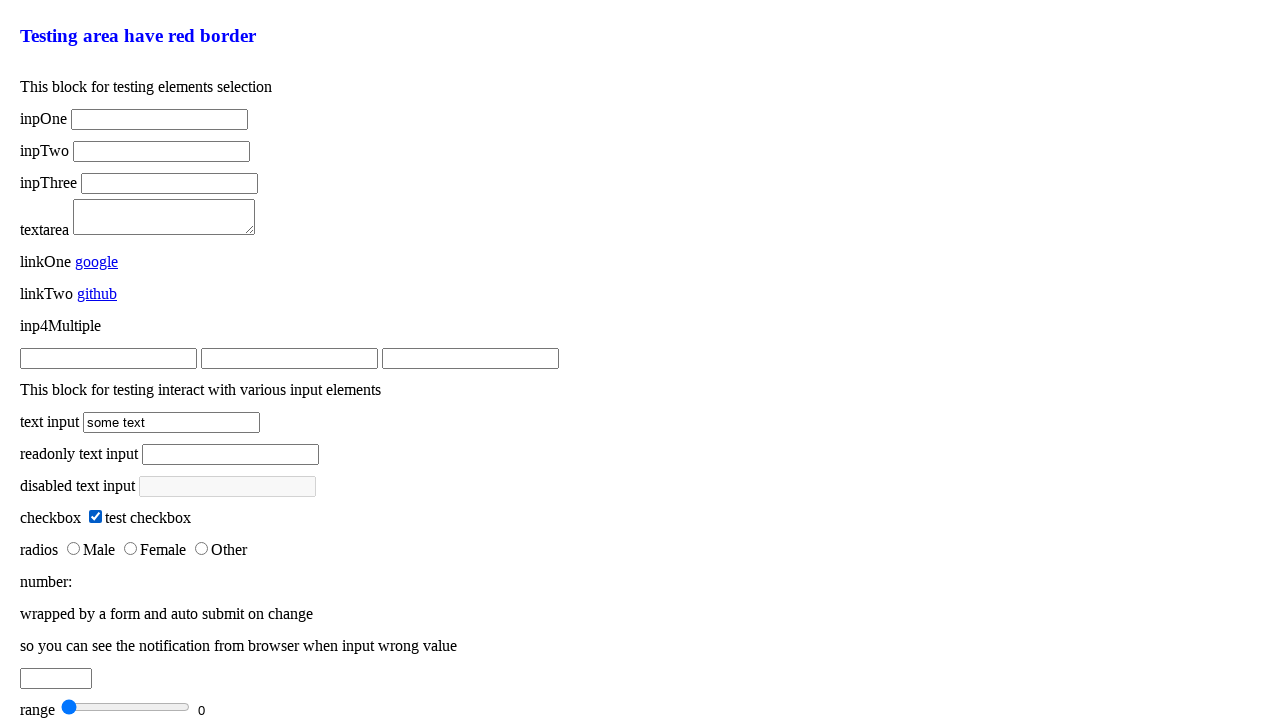

Clicked checkbox to uncheck it at (96, 516) on .input-elements .test-checkbox
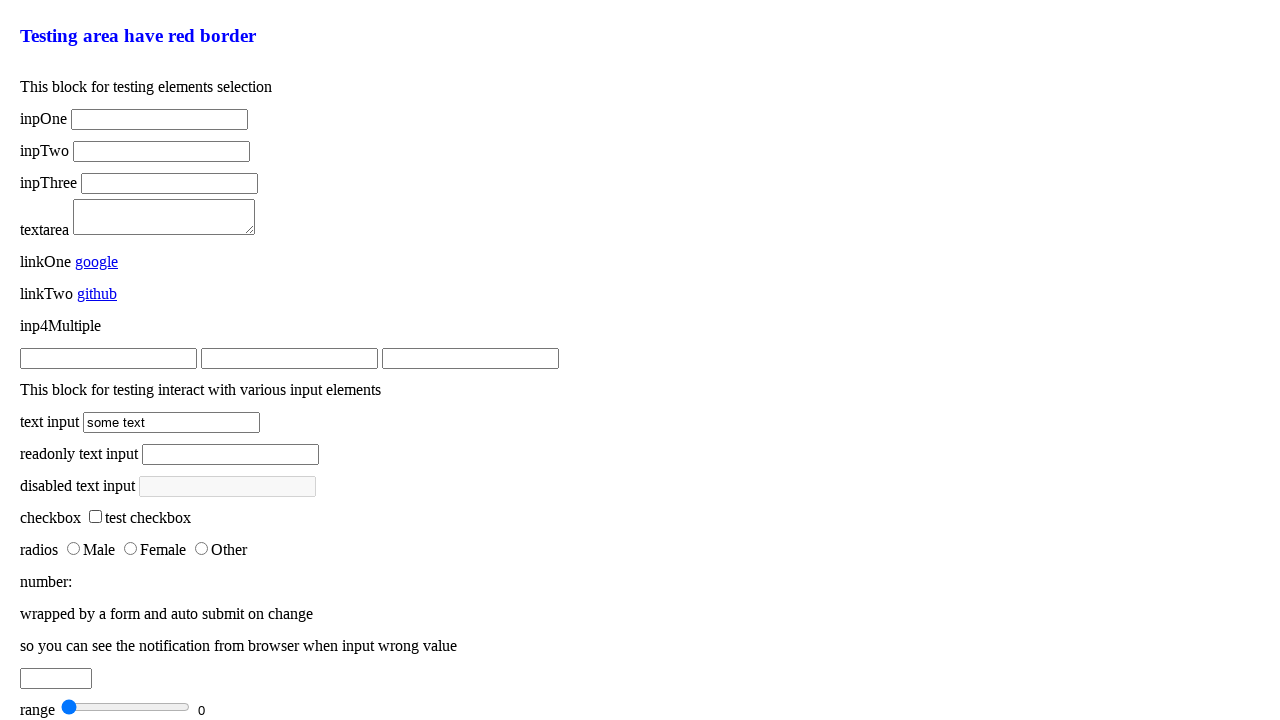

Selected female radio button at (130, 548) on .input-elements [type='radio'][name='gender'][value='female']
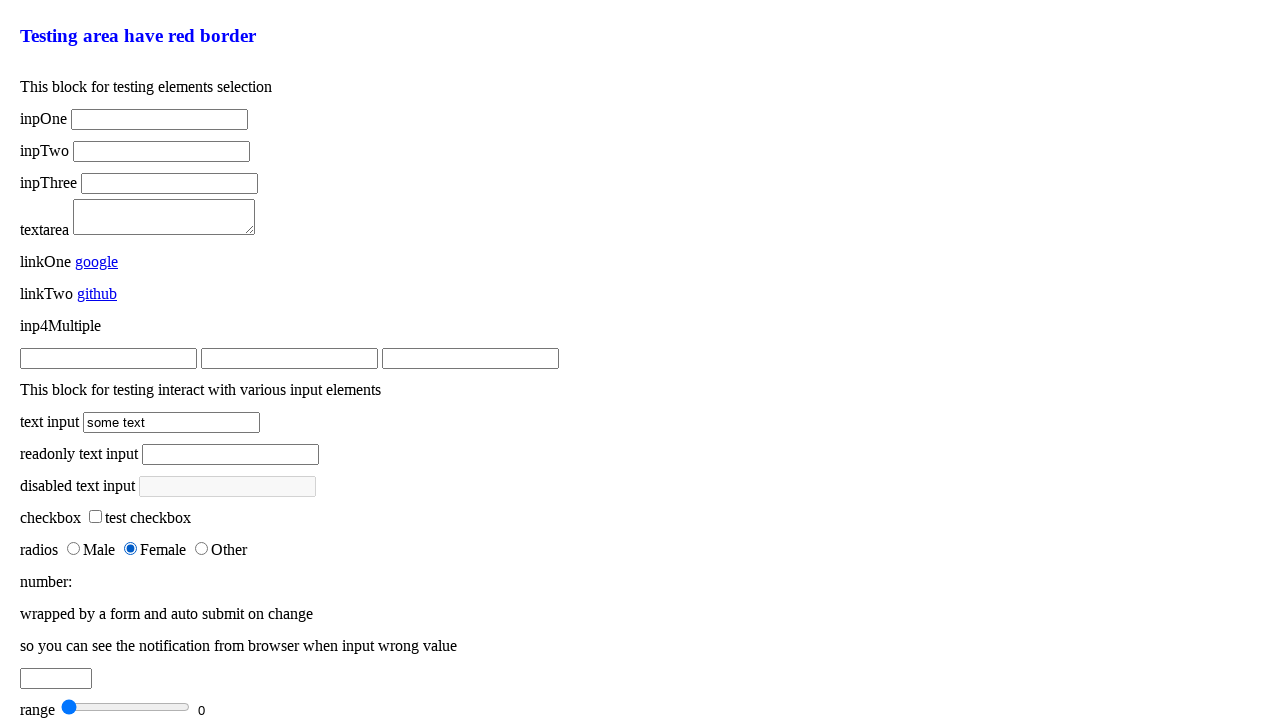

Selected male radio button at (74, 548) on .input-elements [type='radio'][name='gender'][value='male']
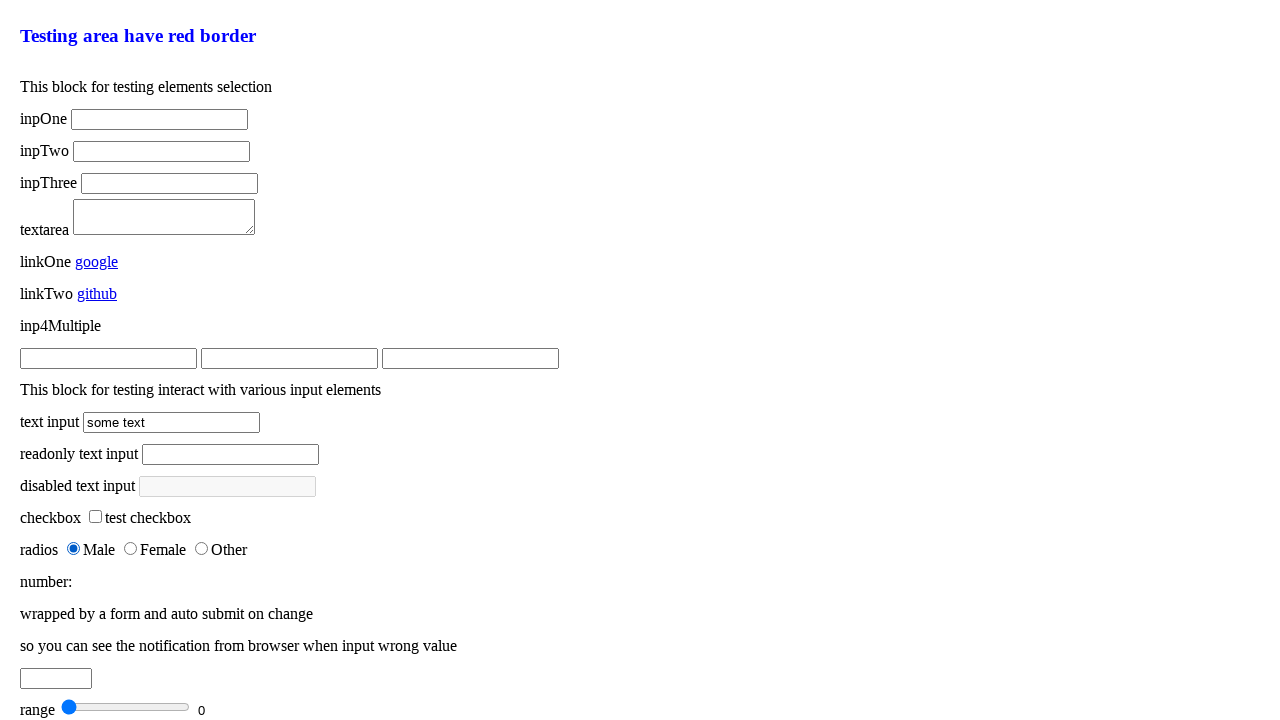

Located number input element
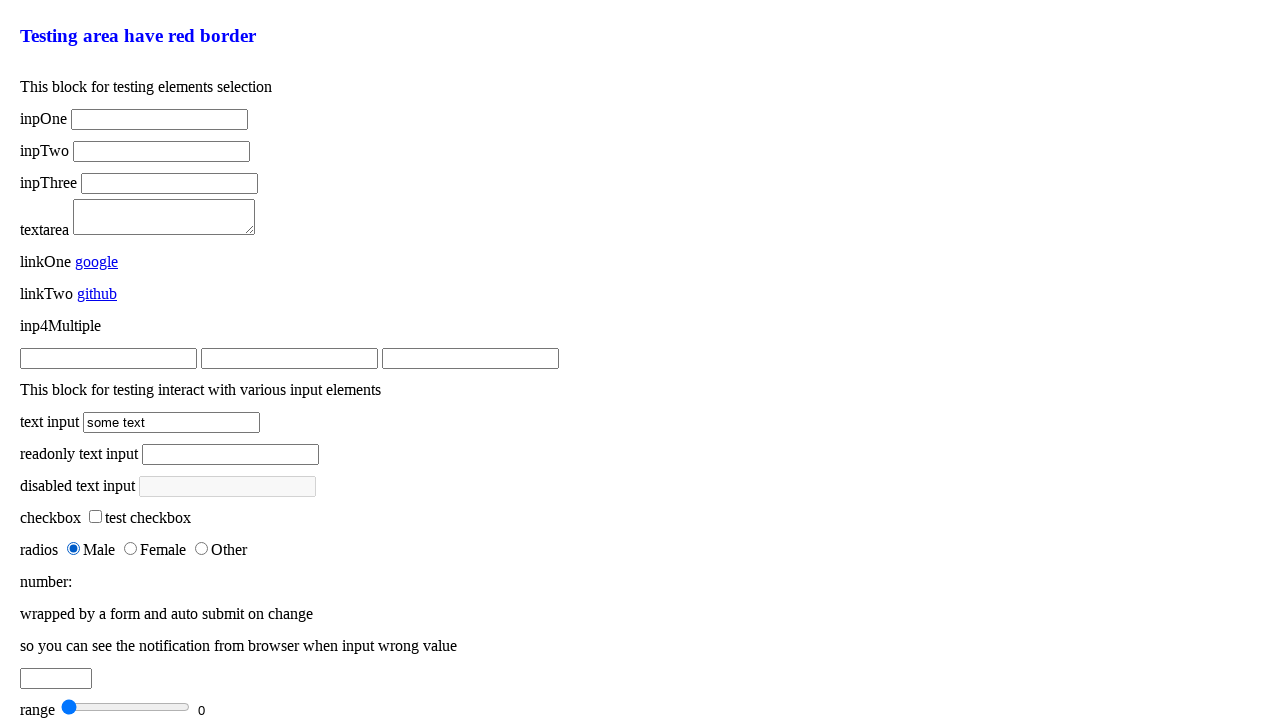

Filled number input with 0.3 on .input-elements .test-number-input
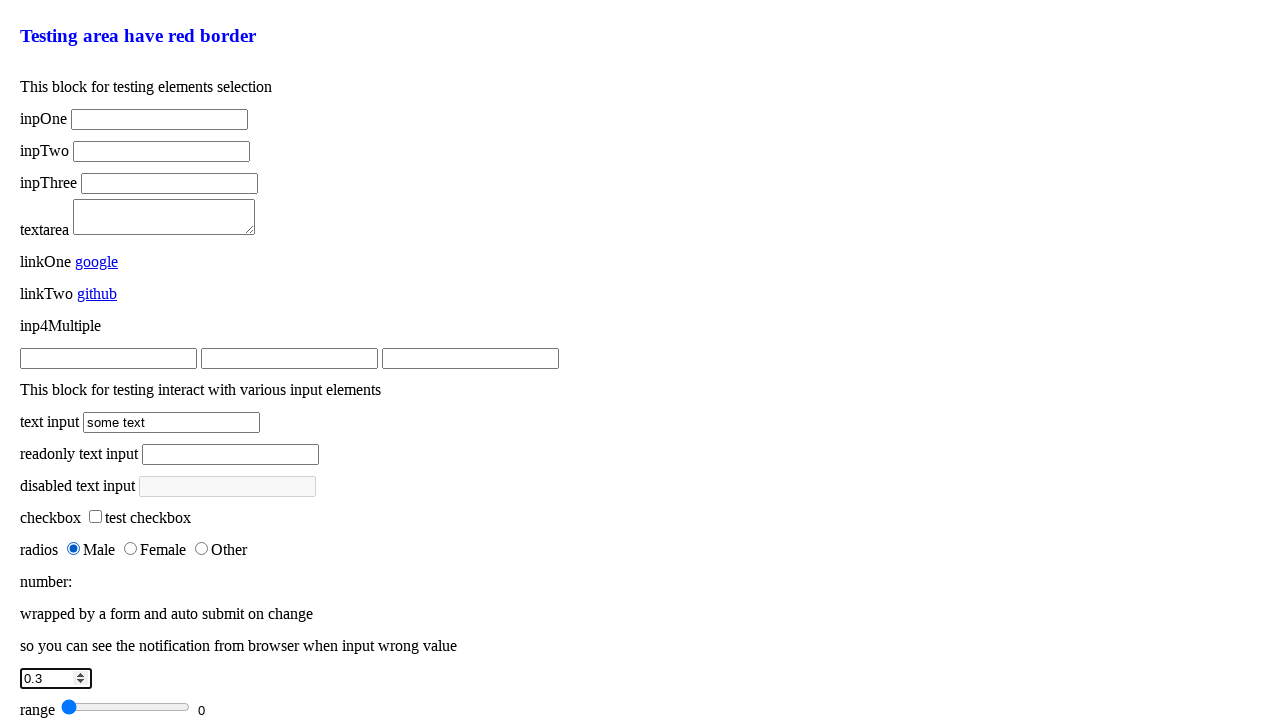

Blurred number input field
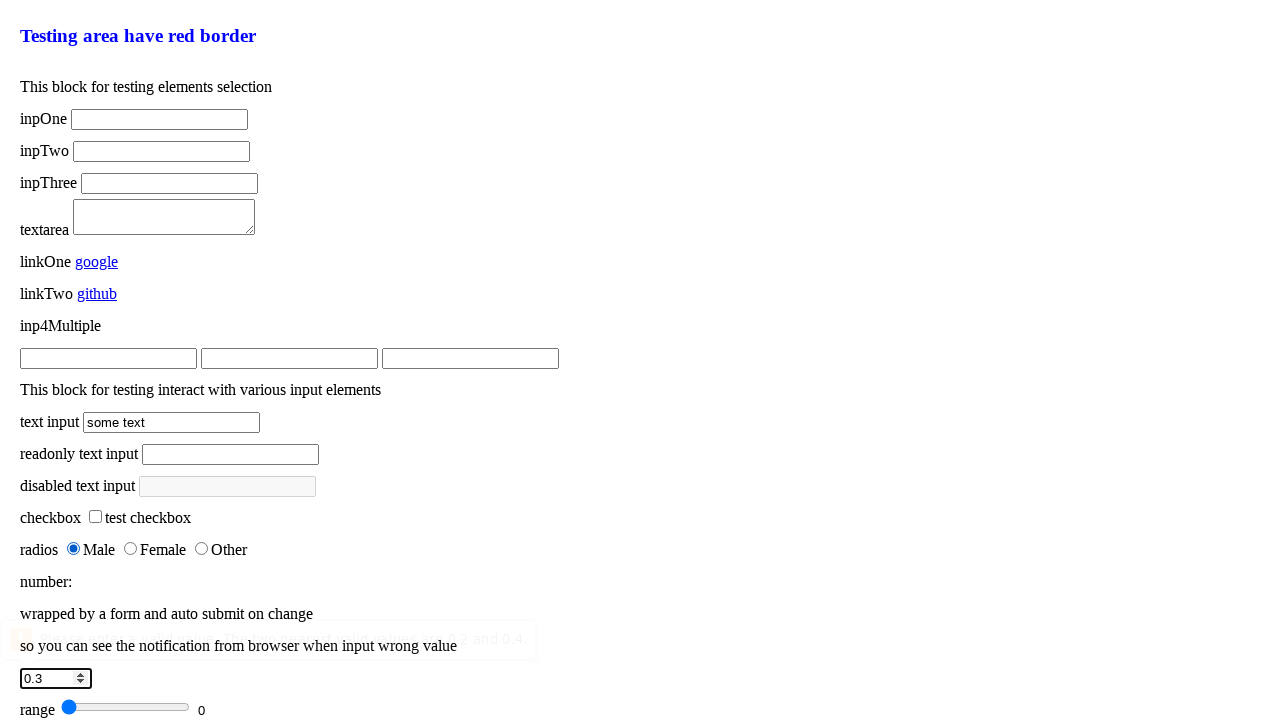

Pressed ArrowUp on number input on .input-elements .test-number-input
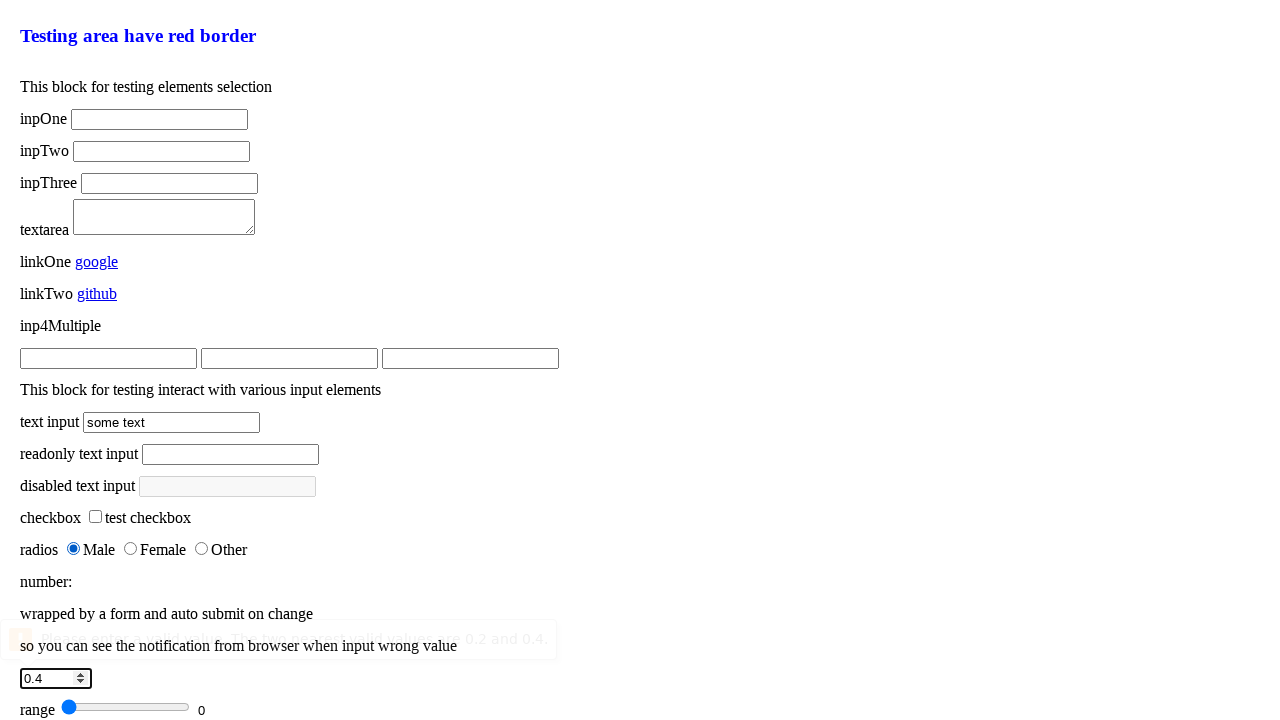

Pressed ArrowUp on number input (2nd time) on .input-elements .test-number-input
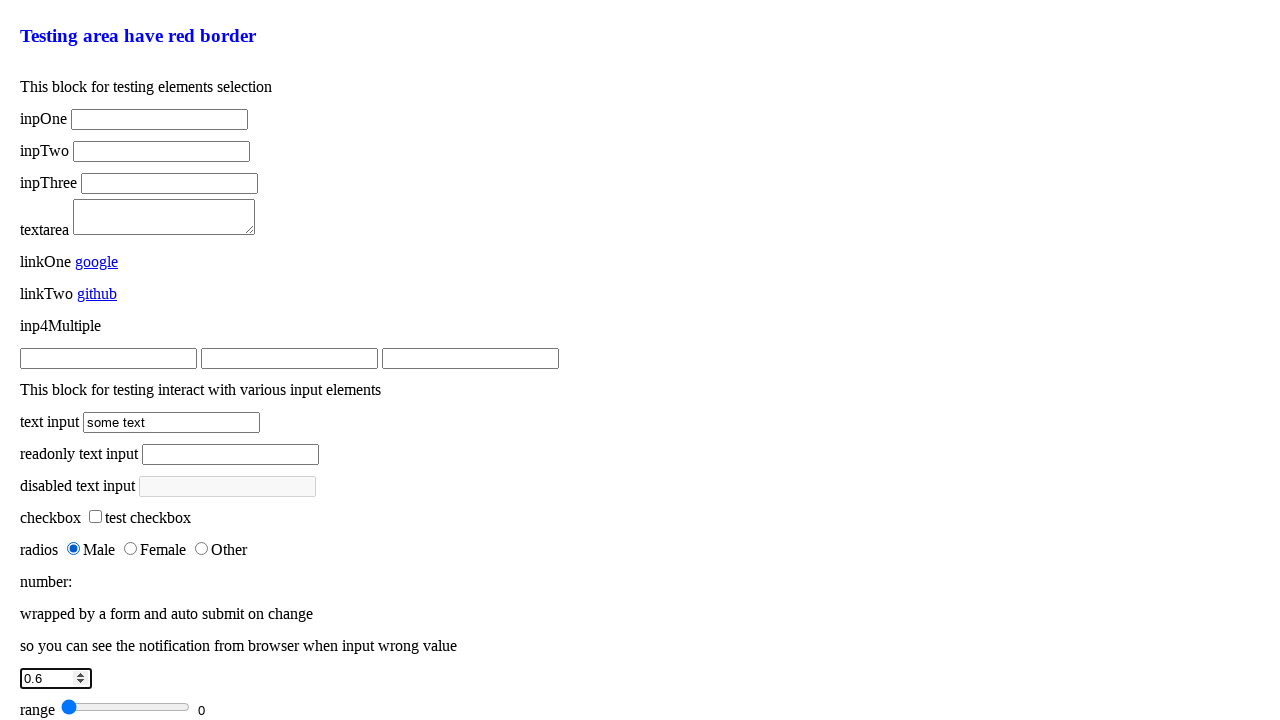

Pressed ArrowUp on number input (3rd time) on .input-elements .test-number-input
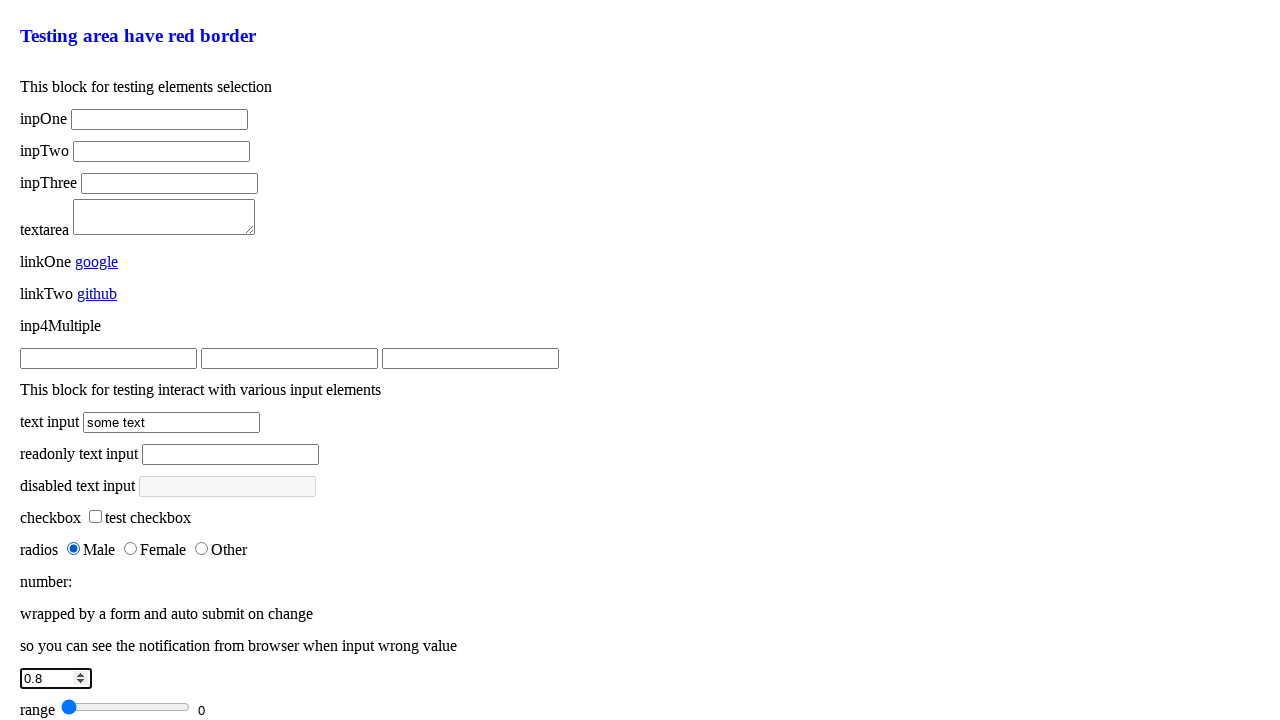

Filled number input with 200 on .input-elements .test-number-input
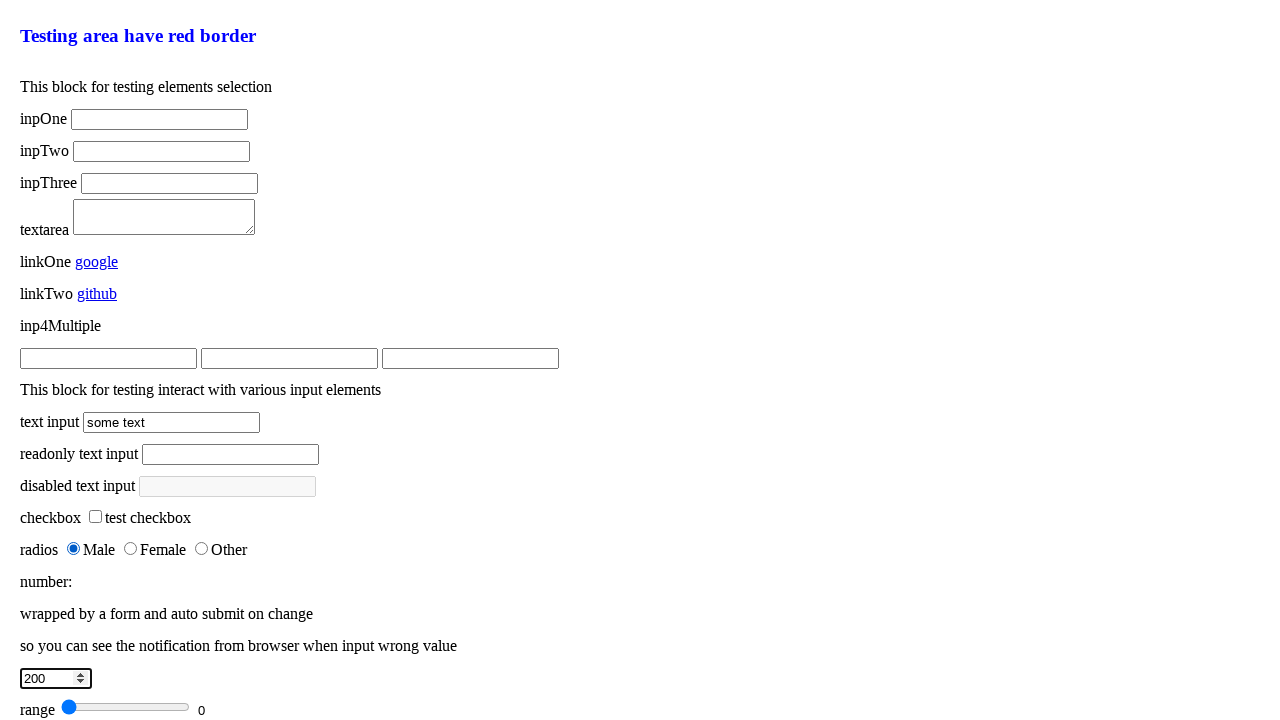

Blurred number input field
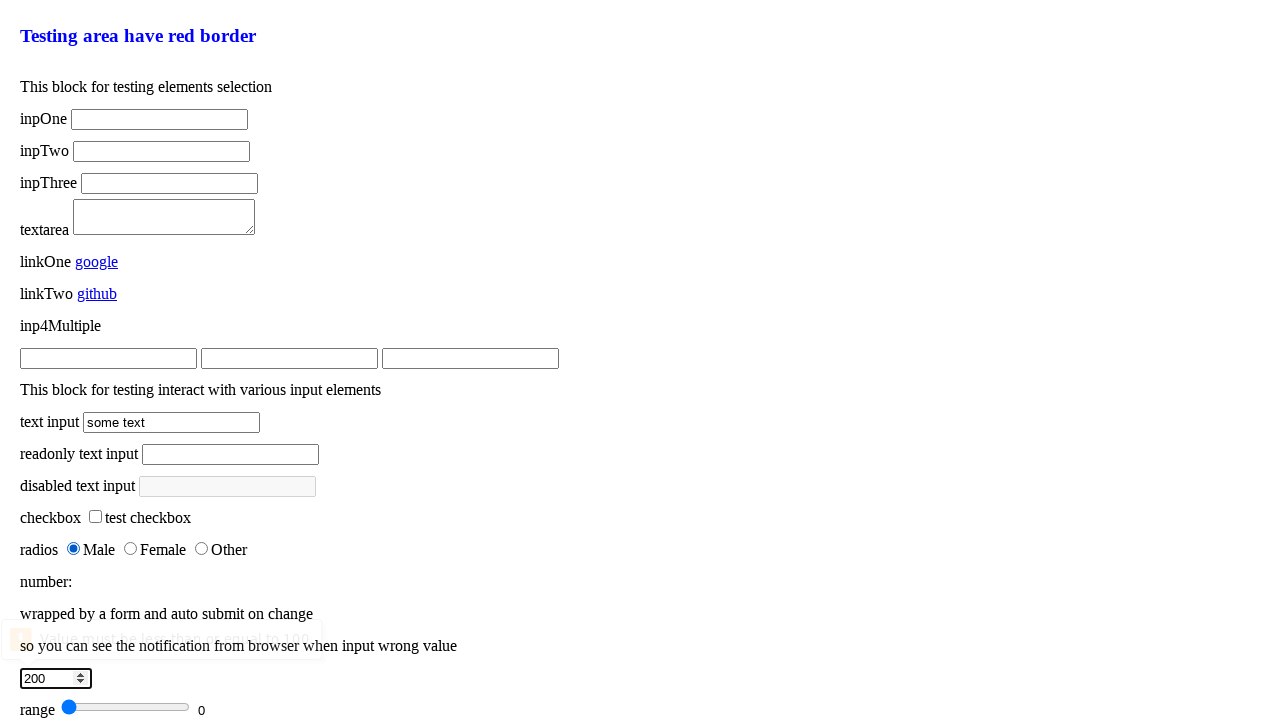

Pressed ArrowDown on number input on .input-elements .test-number-input
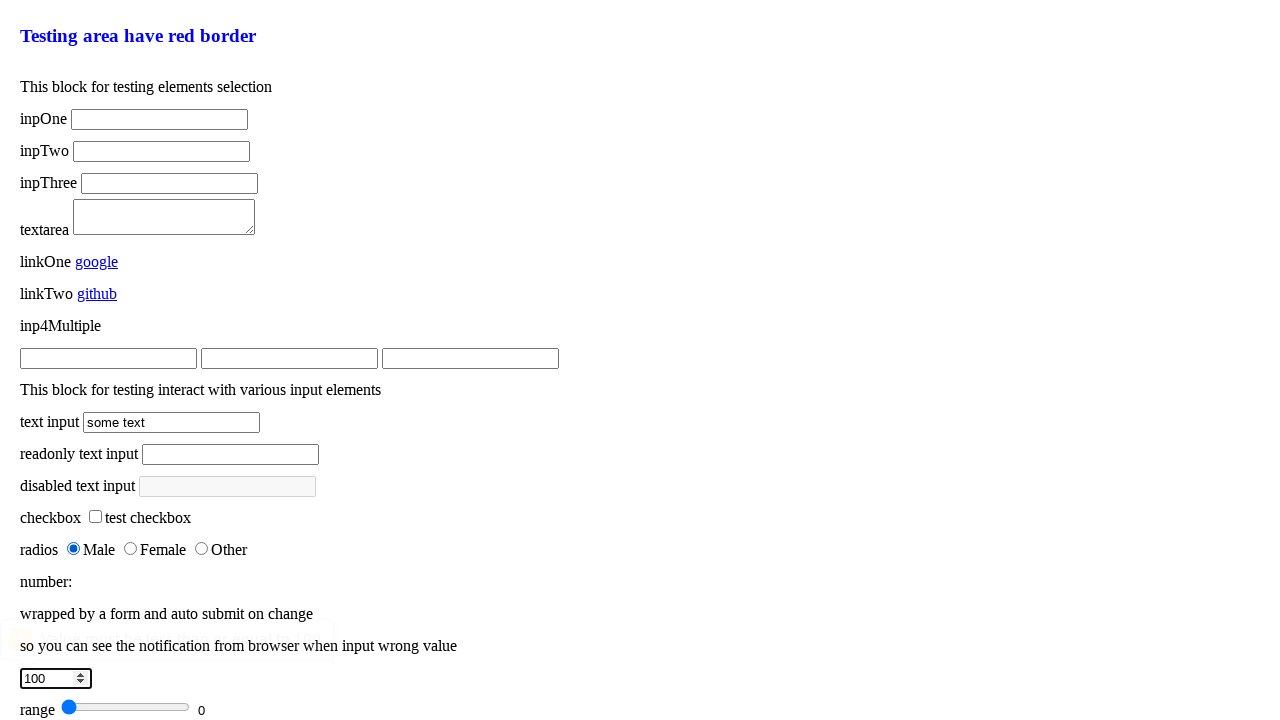

Pressed ArrowDown on number input (2nd time) on .input-elements .test-number-input
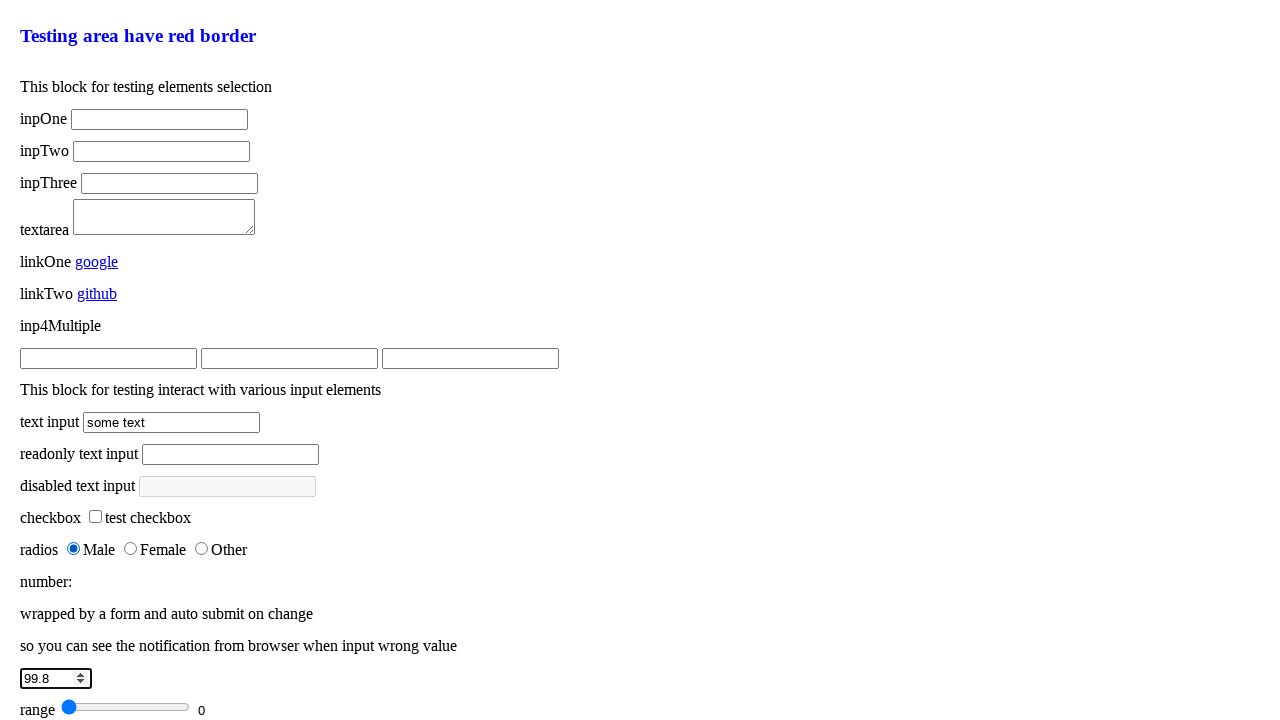

Pressed ArrowDown on number input (3rd time) on .input-elements .test-number-input
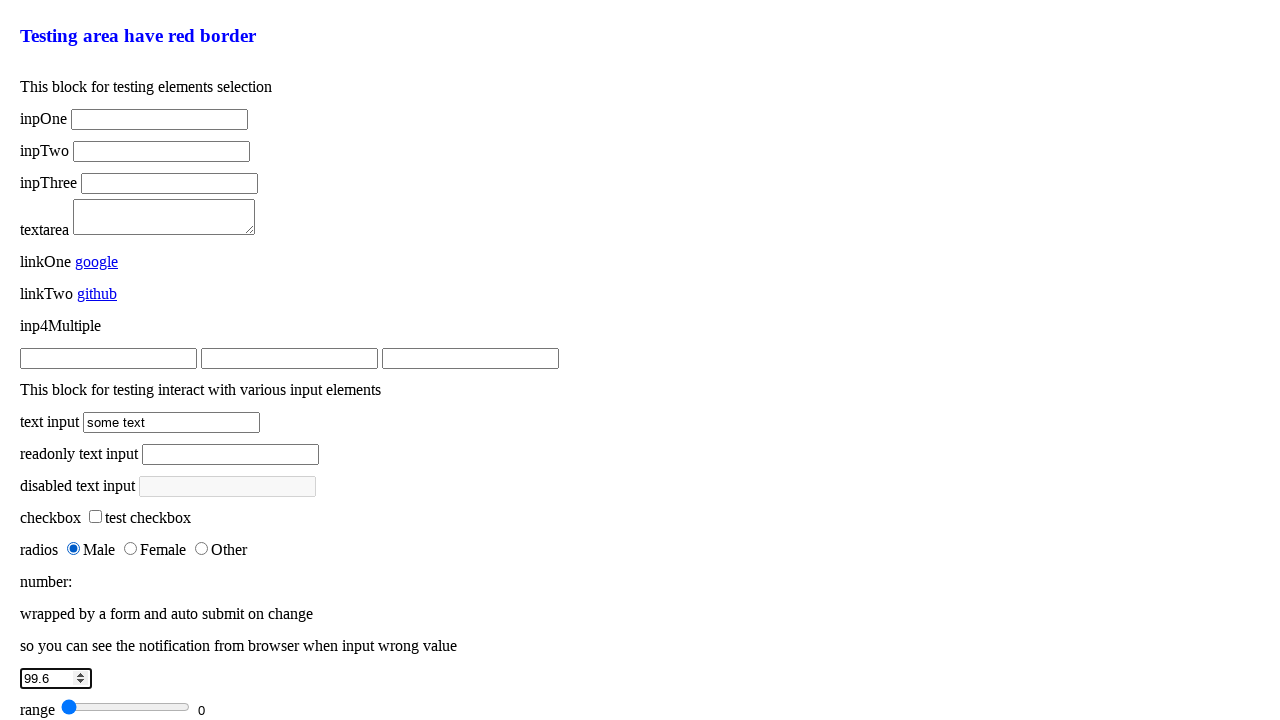

Located range input element
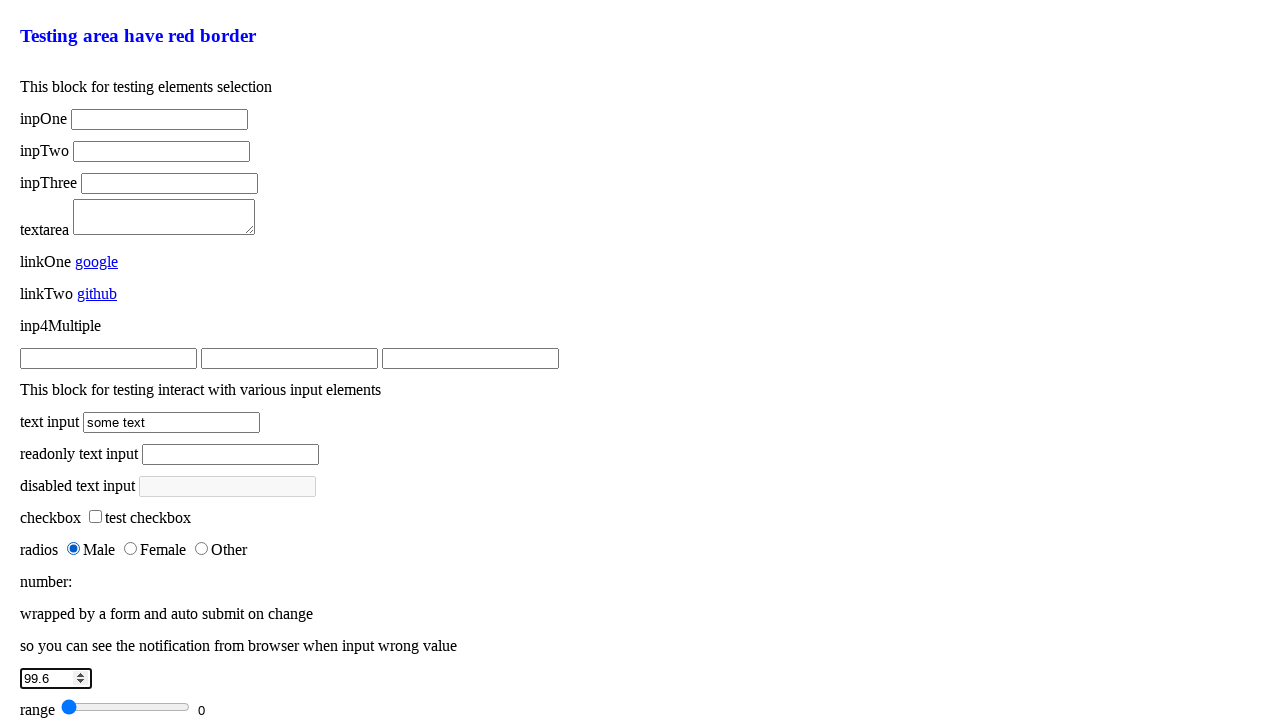

Clicked range input at position (30, 5) at (91, 704) on .input-elements .test-range-input
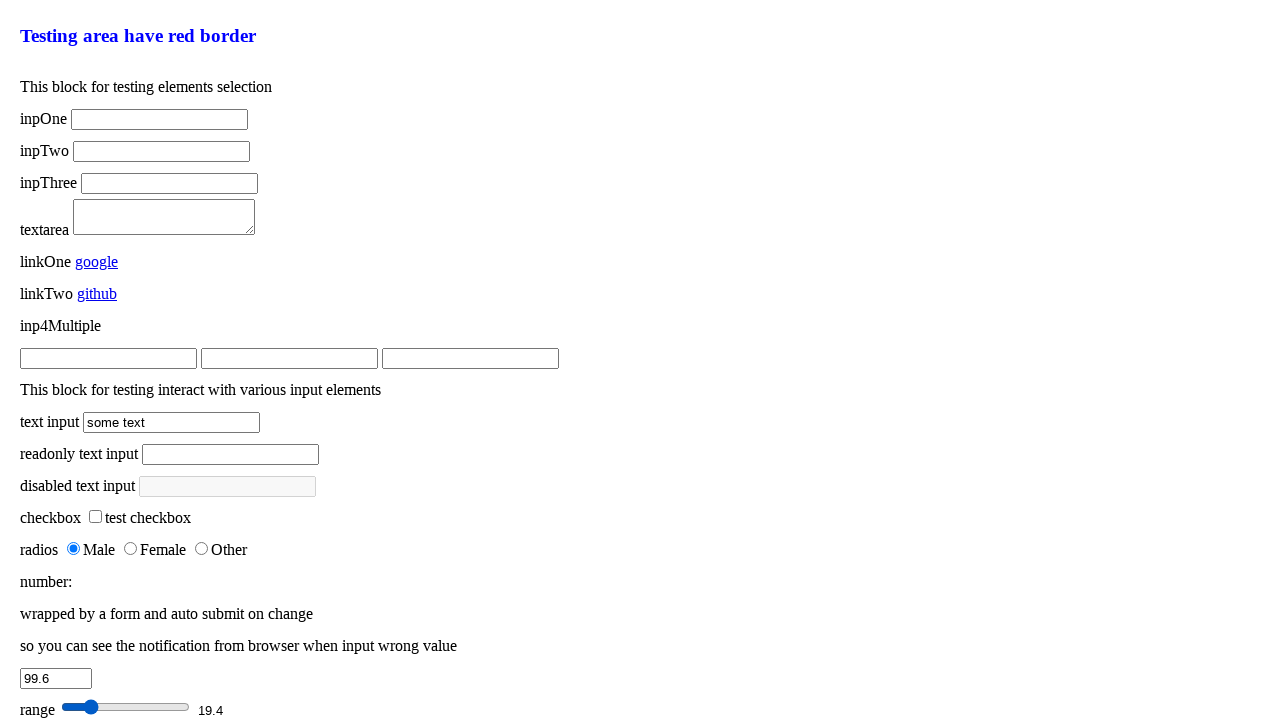

Pressed ArrowUp on range input on .input-elements .test-range-input
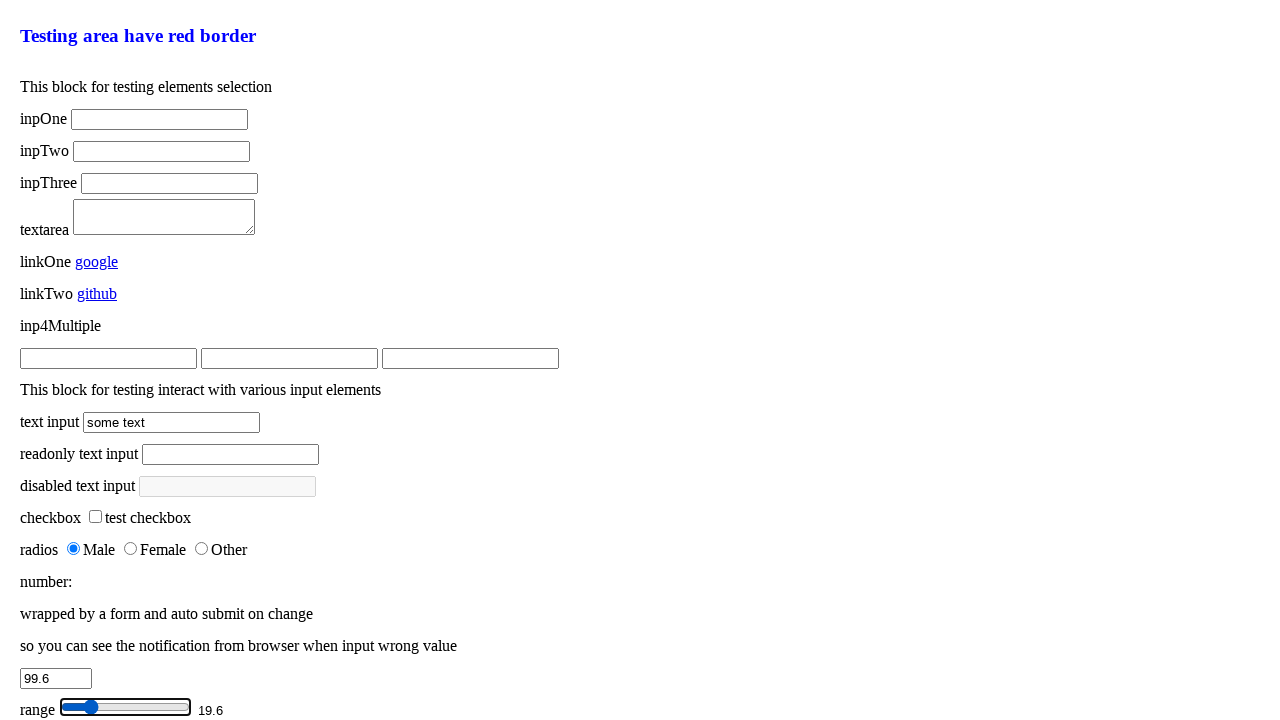

Pressed ArrowUp on range input (2nd time) on .input-elements .test-range-input
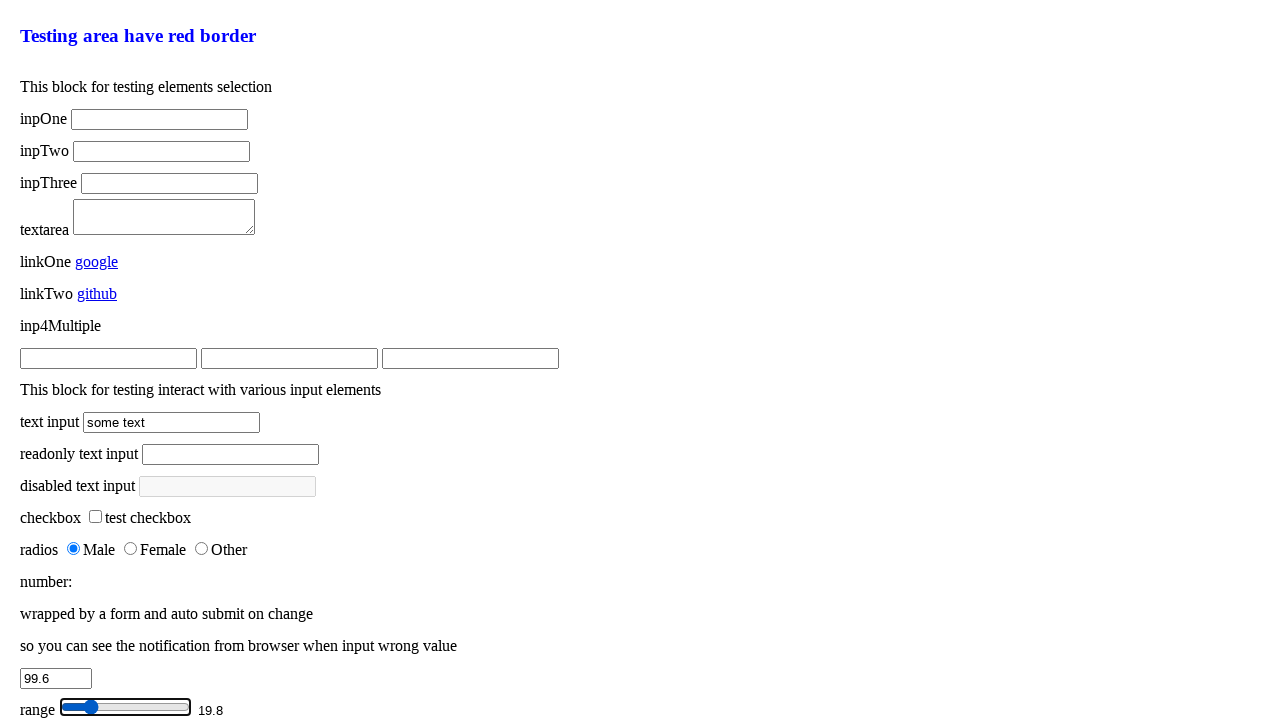

Pressed ArrowUp on range input (3rd time) on .input-elements .test-range-input
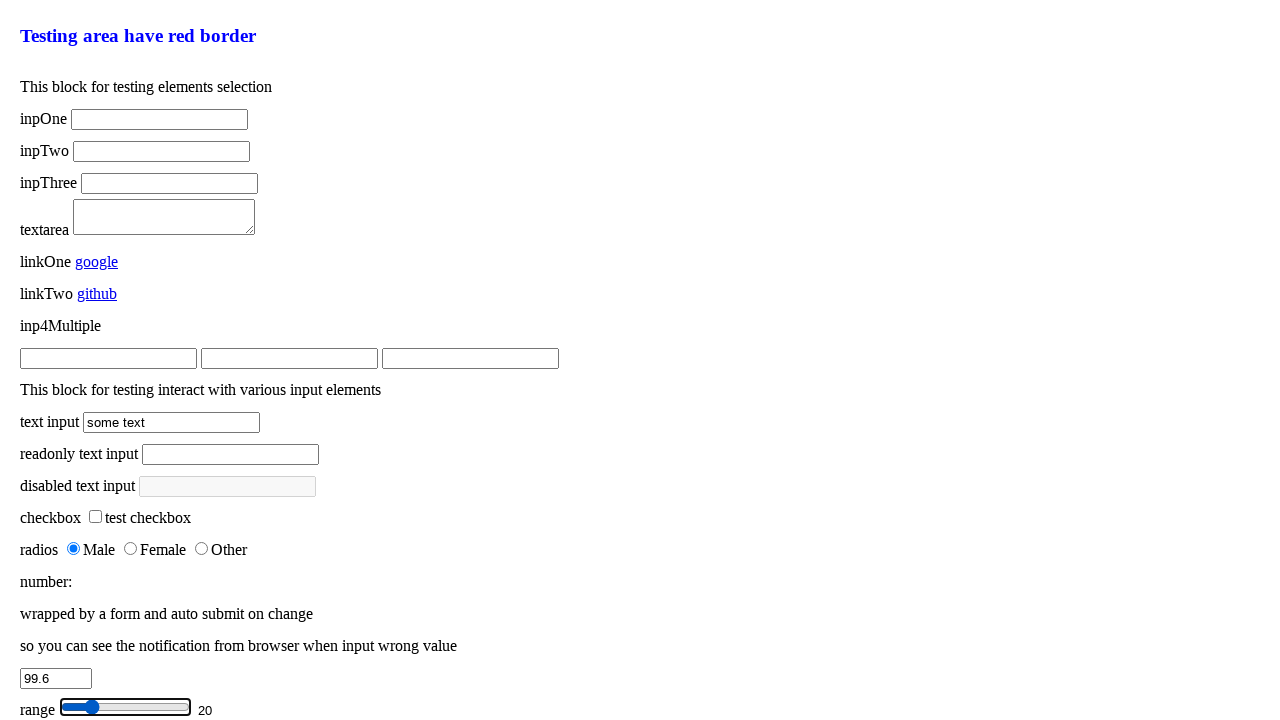

Pressed ArrowDown on range input on .input-elements .test-range-input
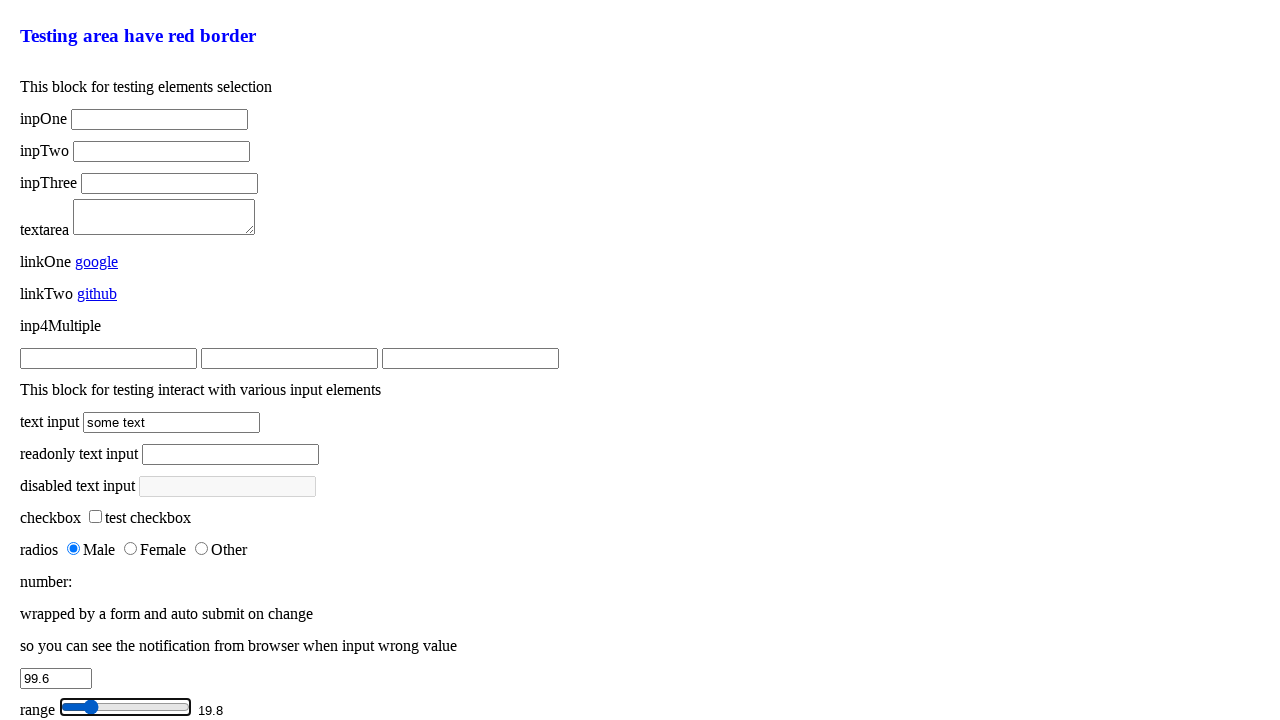

Pressed ArrowDown on range input (2nd time) on .input-elements .test-range-input
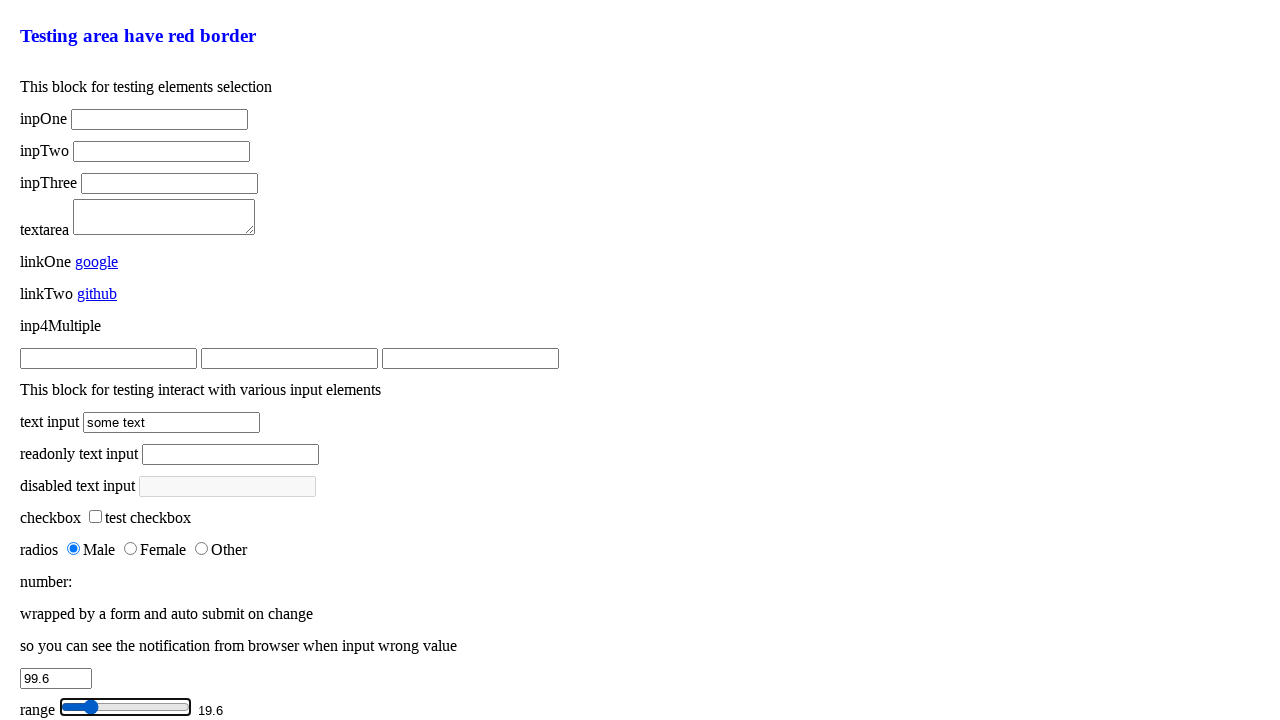

Pressed ArrowDown on range input (3rd time) on .input-elements .test-range-input
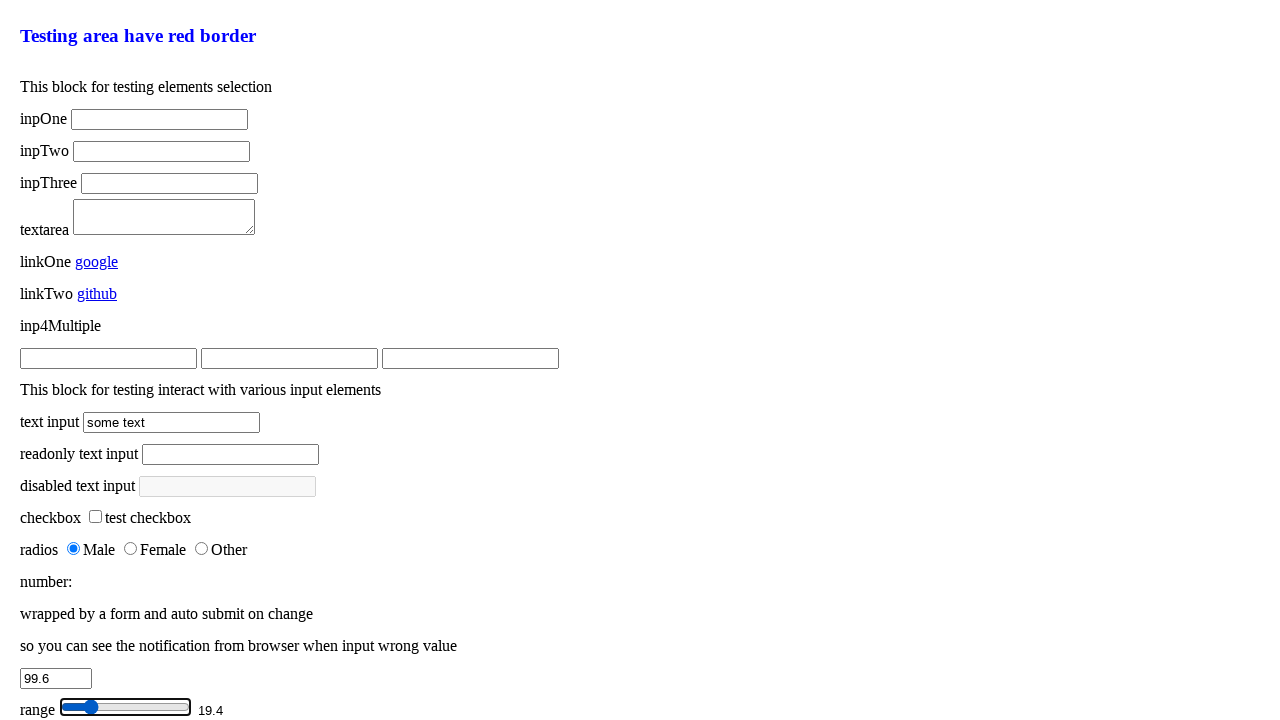

Set color input value to #8347AE via JavaScript
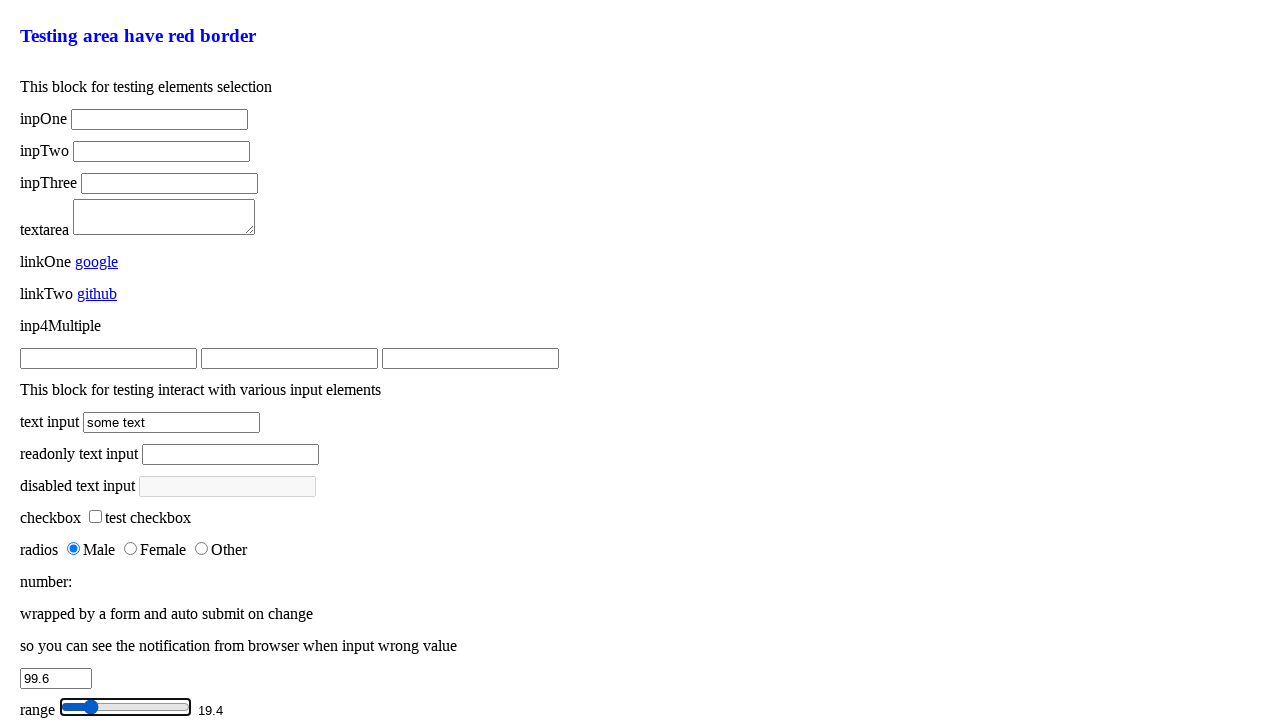

Set date input value to 2019-01-05 via JavaScript
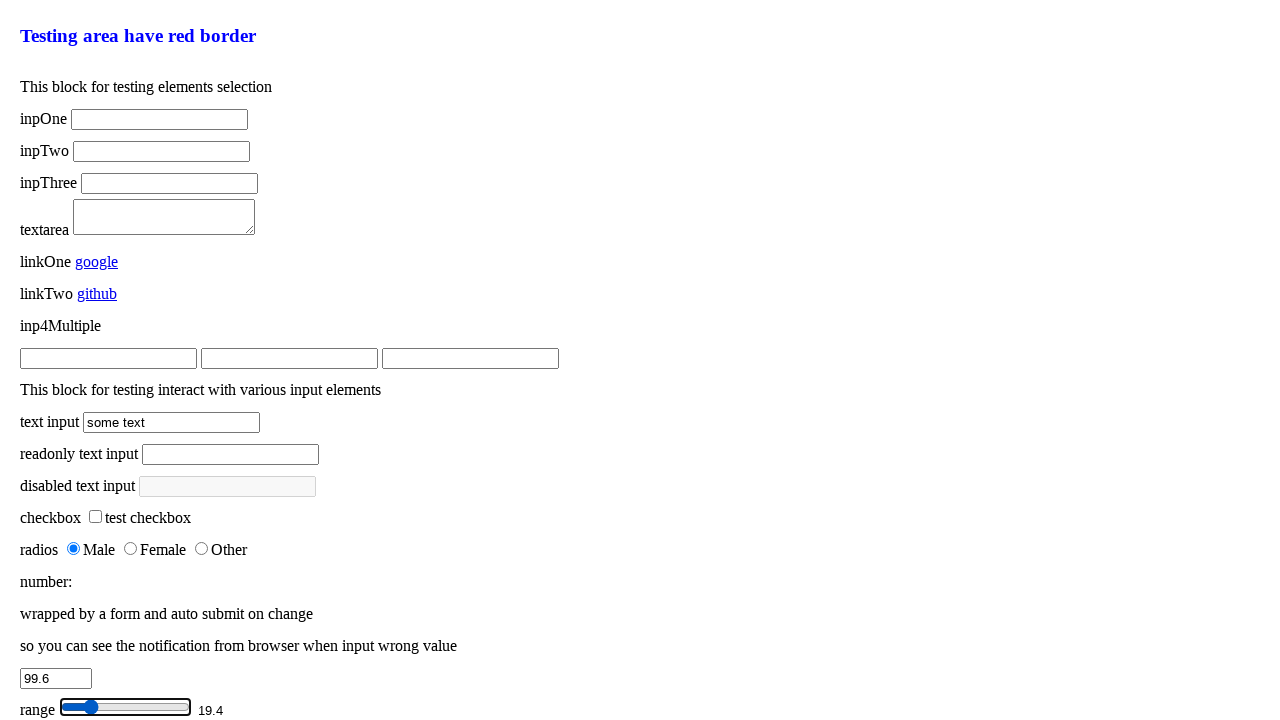

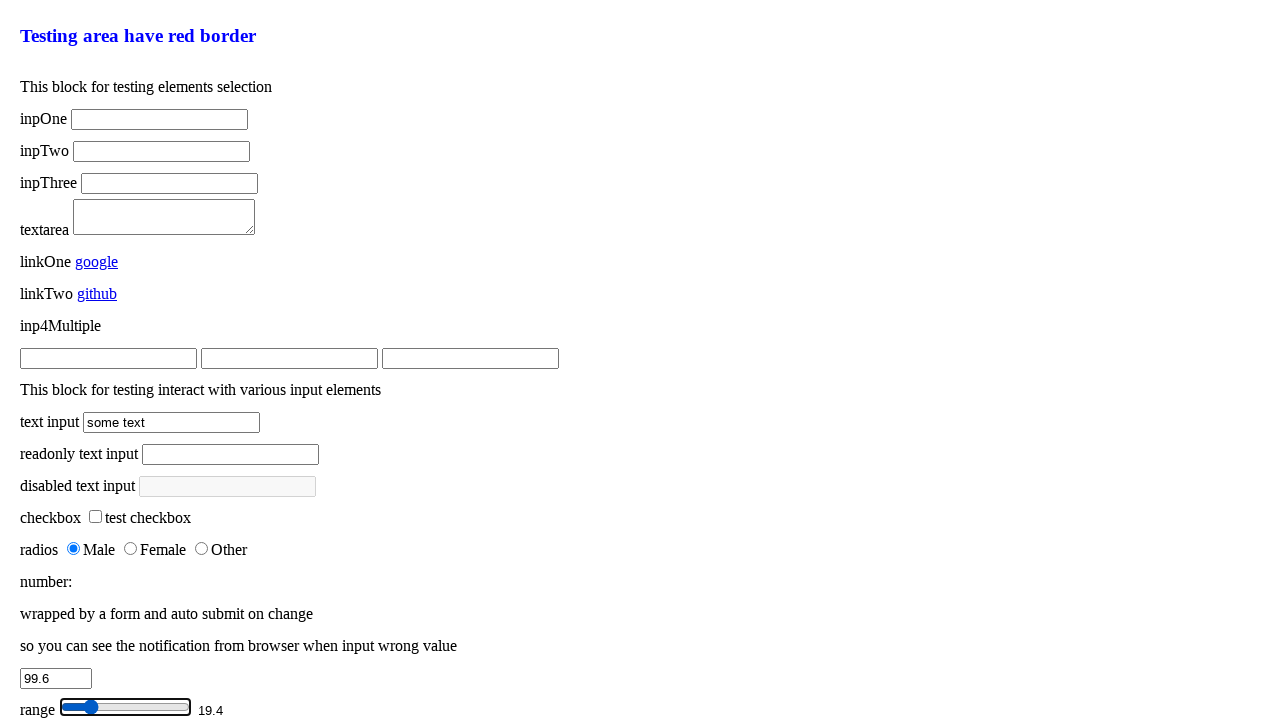